Tests iframe switching functionality on W3Schools by switching to an iframe, clicking a button inside it, switching back to the parent frame, and clicking the home icon

Starting URL: https://www.w3schools.com/js/tryit.asp?filename=tryjs_myfirst

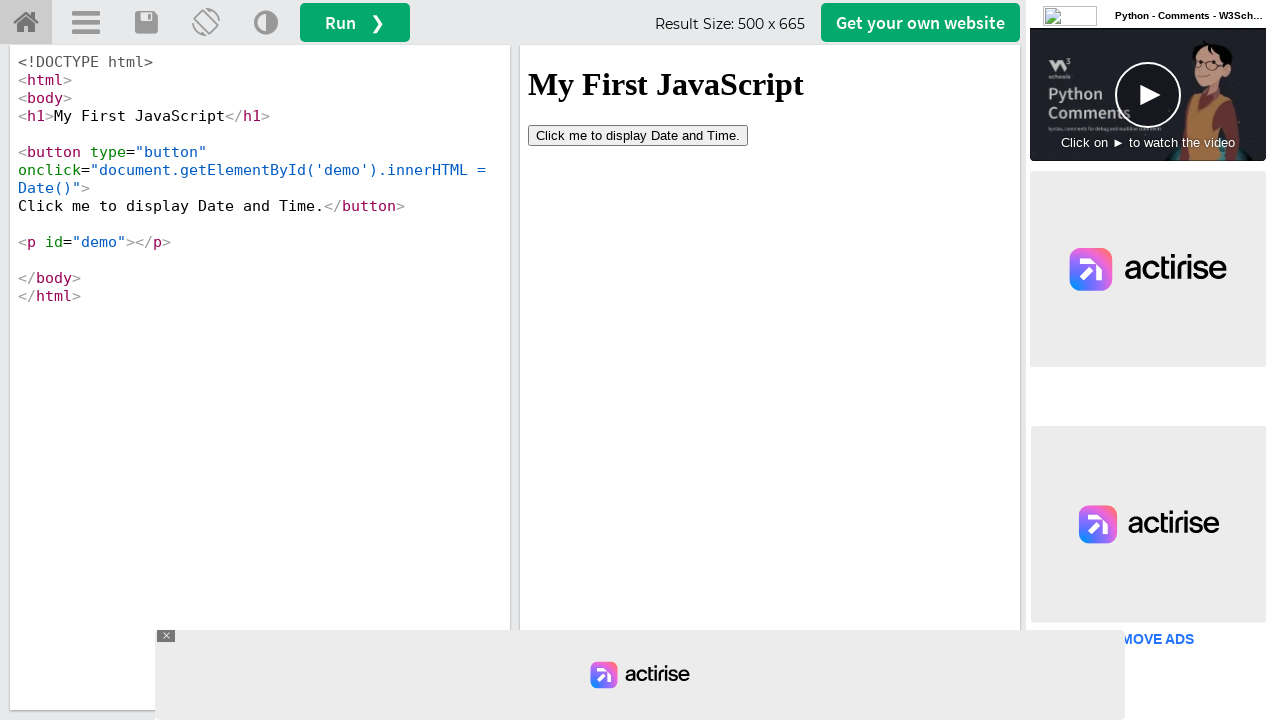

Located iframe with id 'iframeResult'
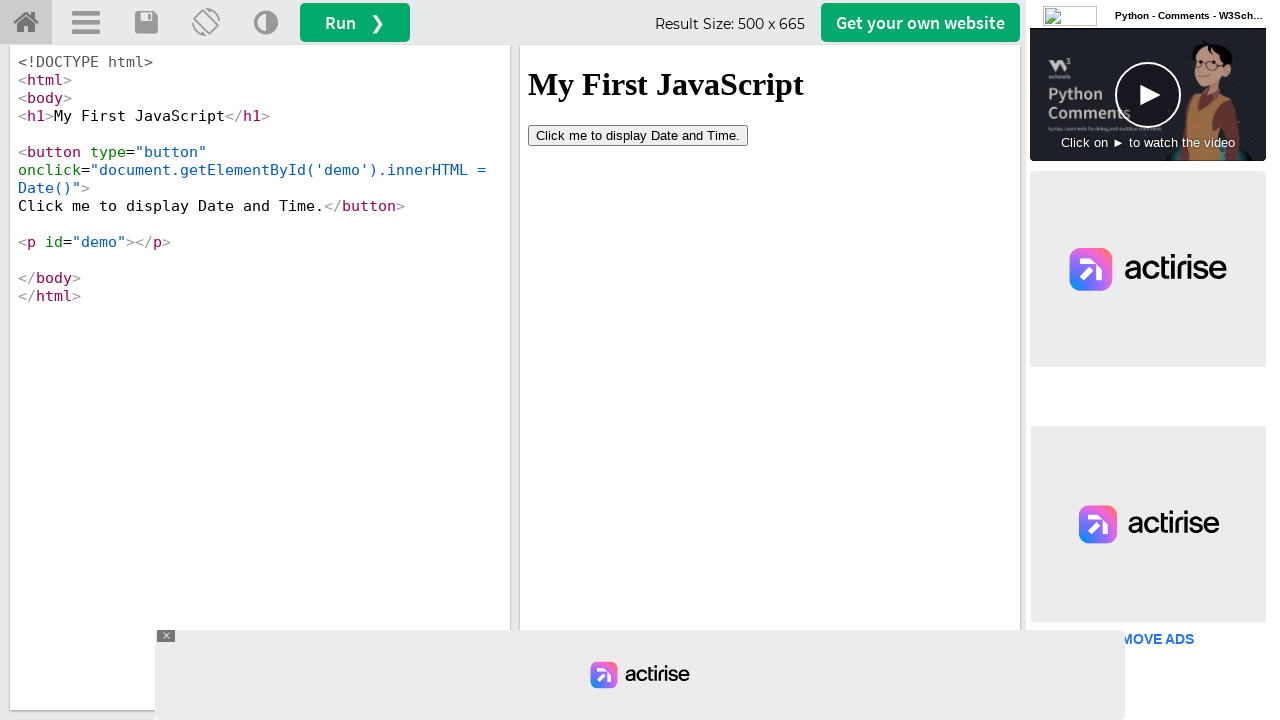

Clicked button inside iframe at (638, 135) on iframe#iframeResult >> internal:control=enter-frame >> button[type='button']
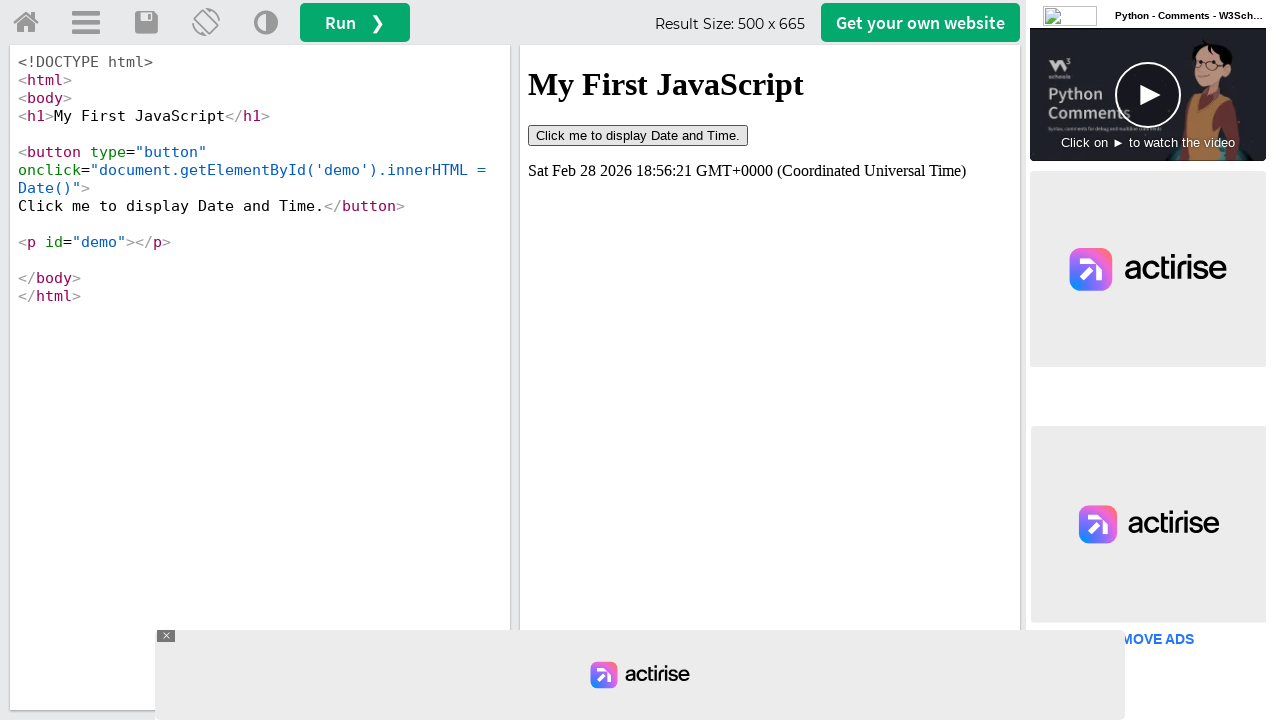

Clicked home icon to return to main frame at (26, 23) on a#tryhome
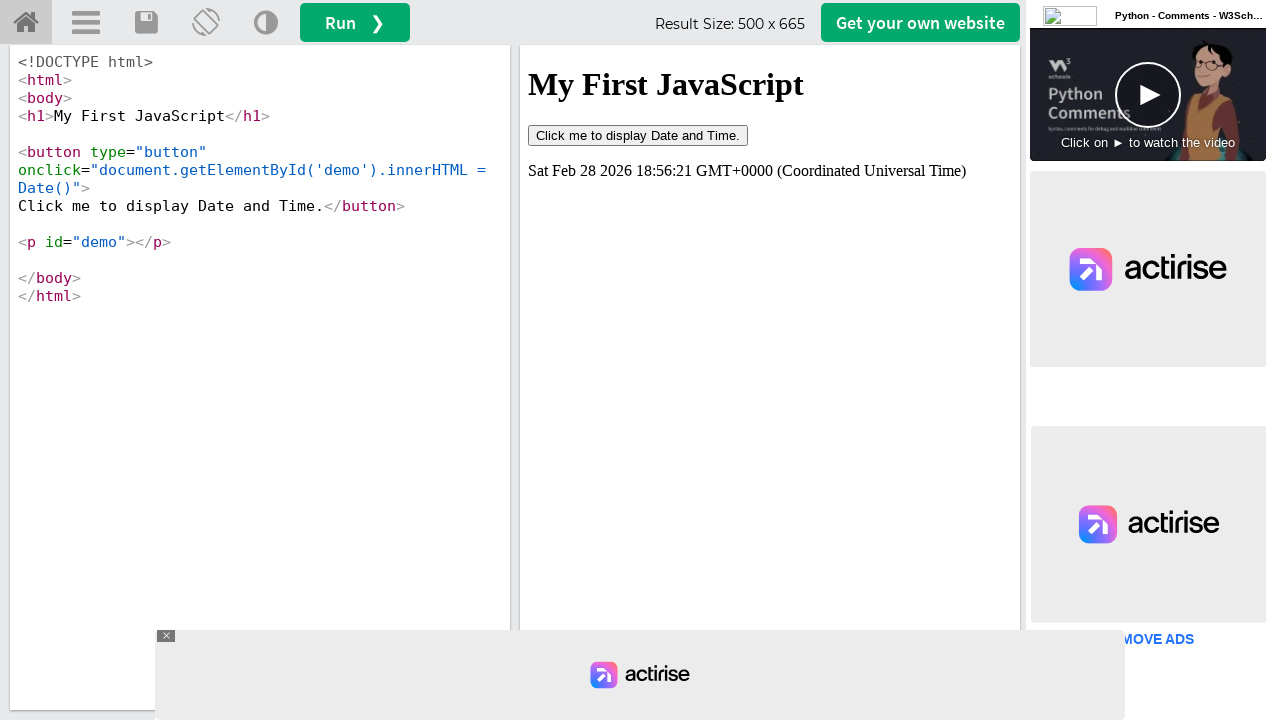

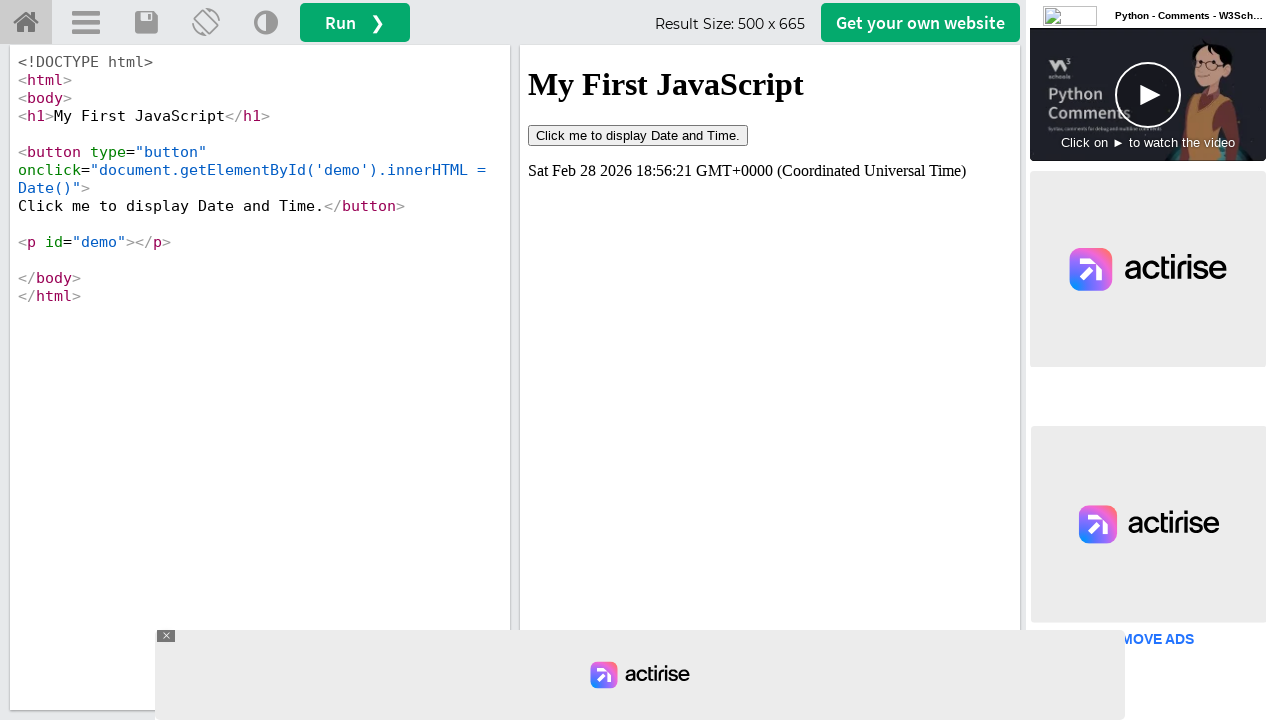